Tests checkbox functionality by iterating through all checkboxes on the page and clicking those that are visible, enabled, and not yet selected

Starting URL: http://samples.gwtproject.org/samples/Showcase/Showcase.html#!CwCheckBox

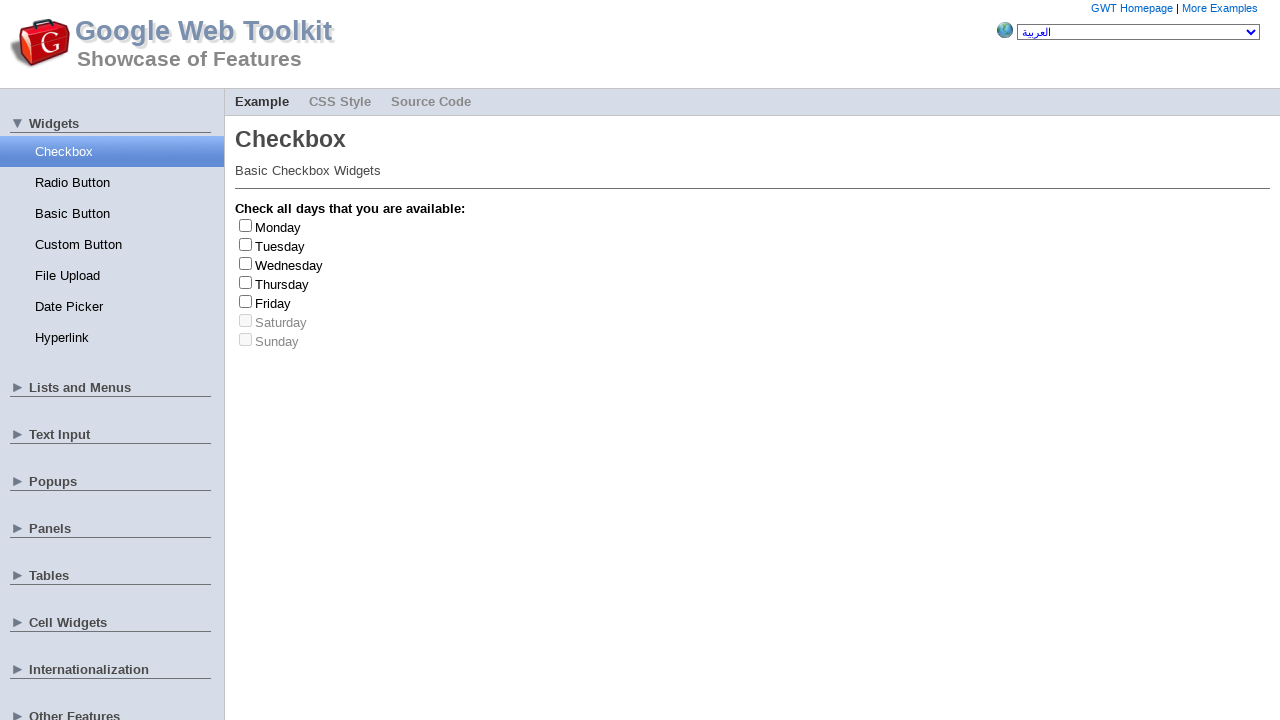

Waited 5 seconds for page to fully load
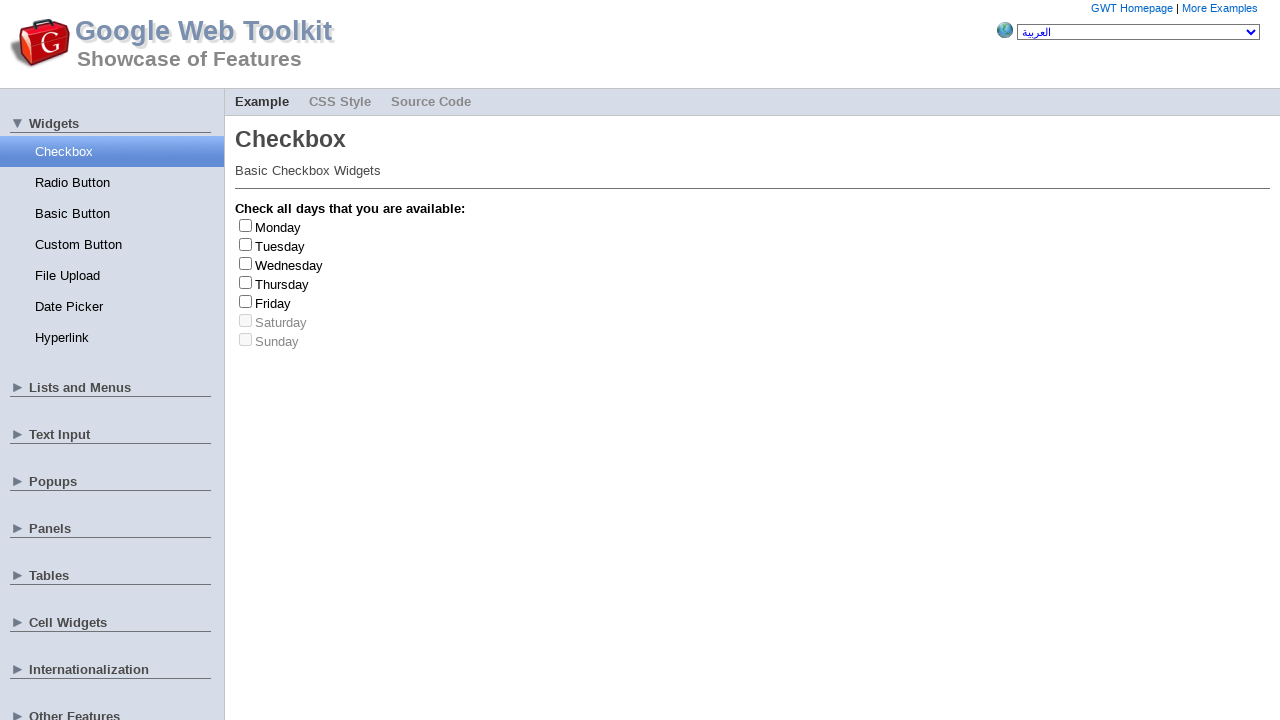

Located all checkbox input elements on the page
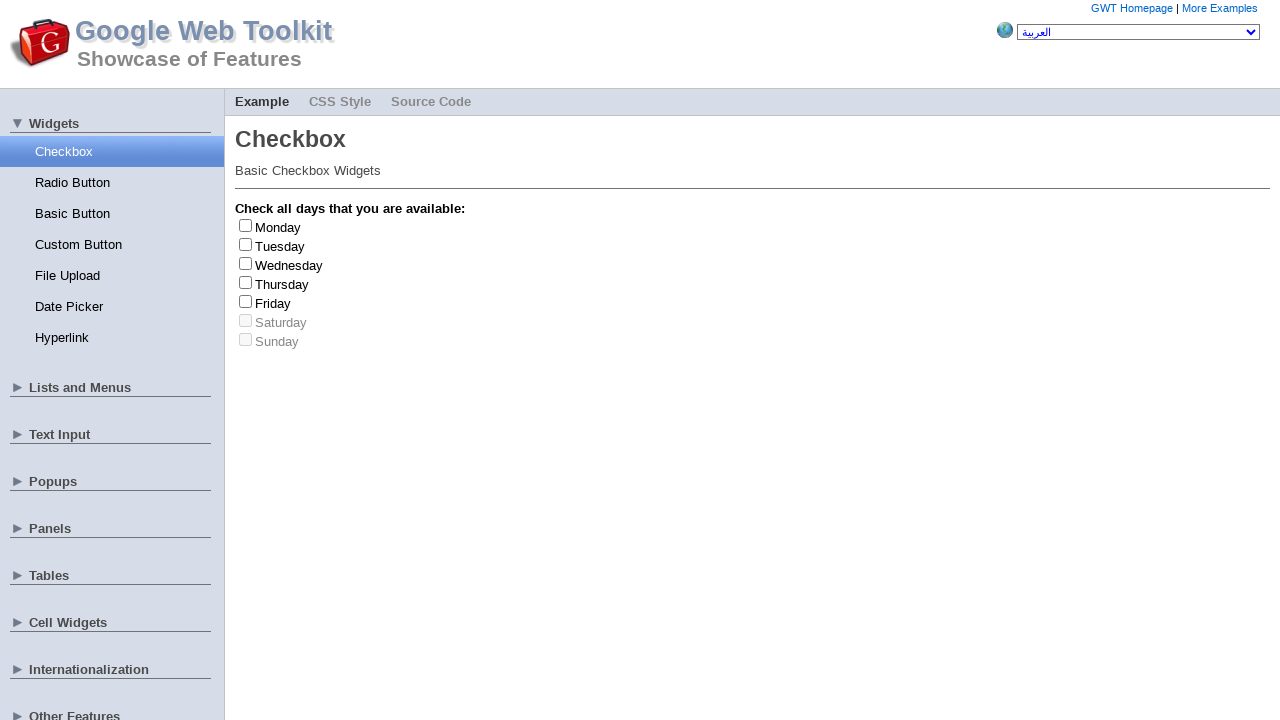

Clicked checkbox 1 (visible, enabled, and unchecked) at (246, 225) on input >> nth=0
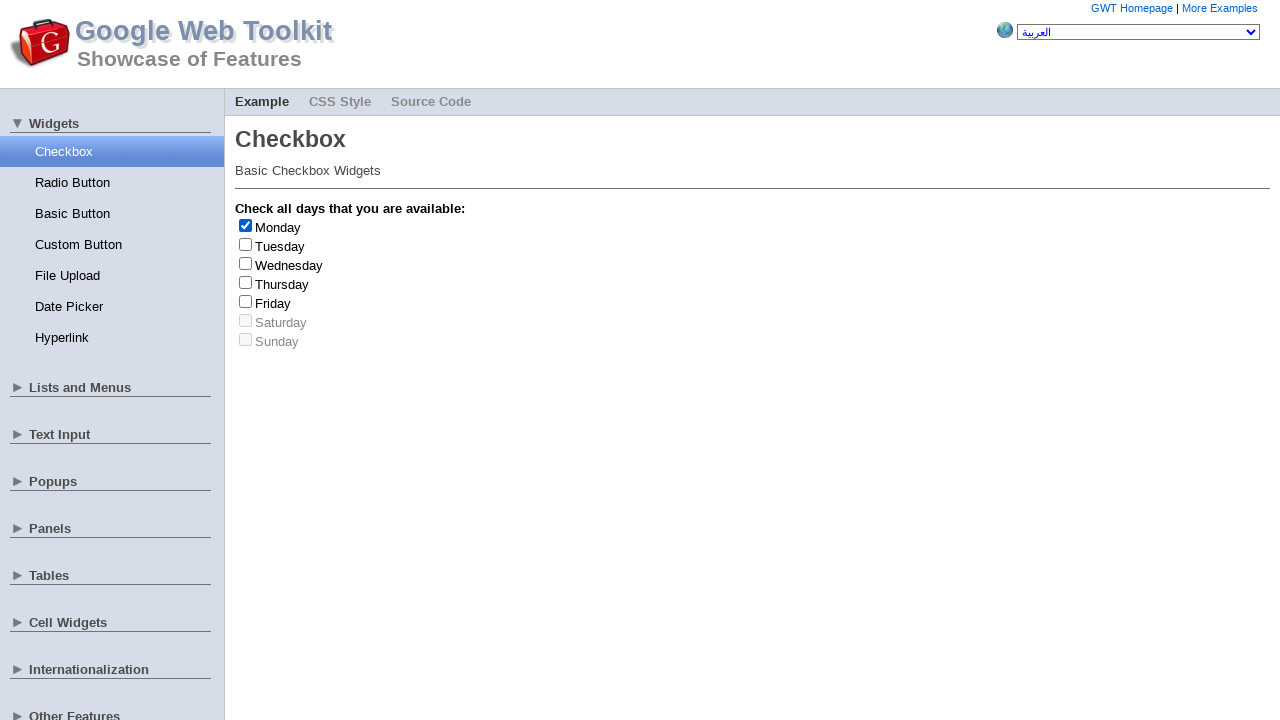

Clicked checkbox 2 (visible, enabled, and unchecked) at (246, 244) on input >> nth=1
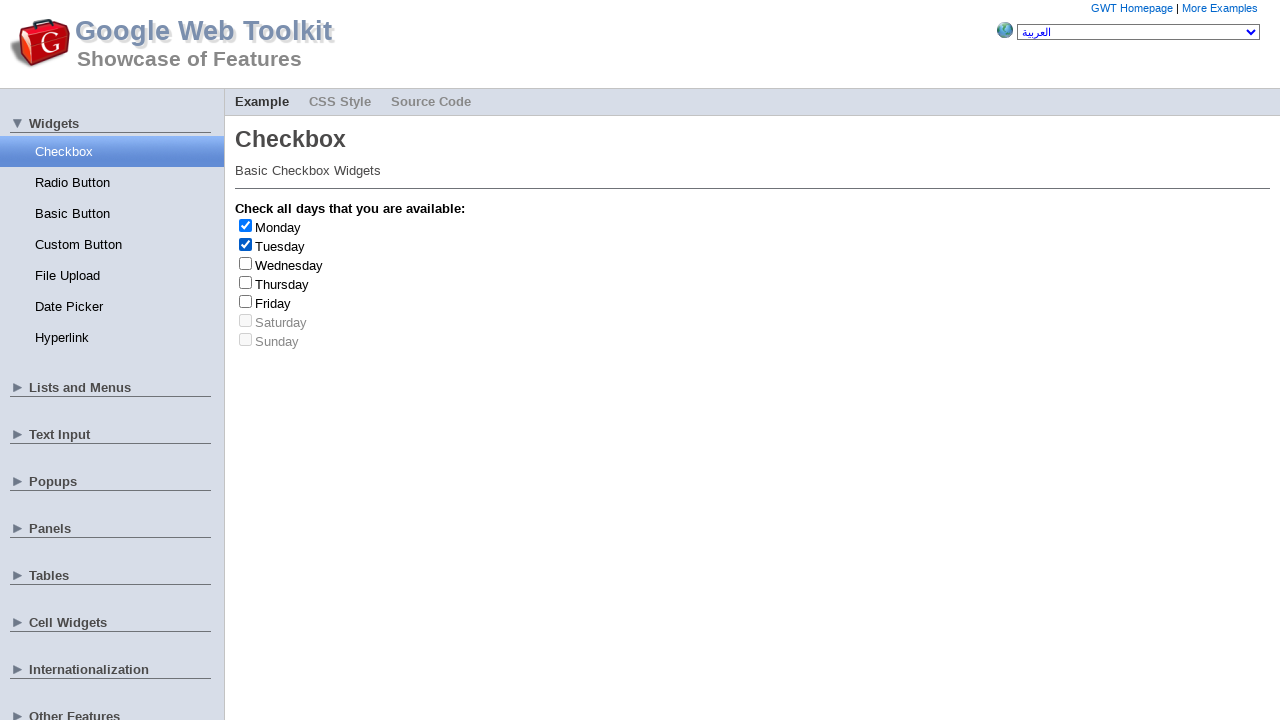

Clicked checkbox 3 (visible, enabled, and unchecked) at (246, 263) on input >> nth=2
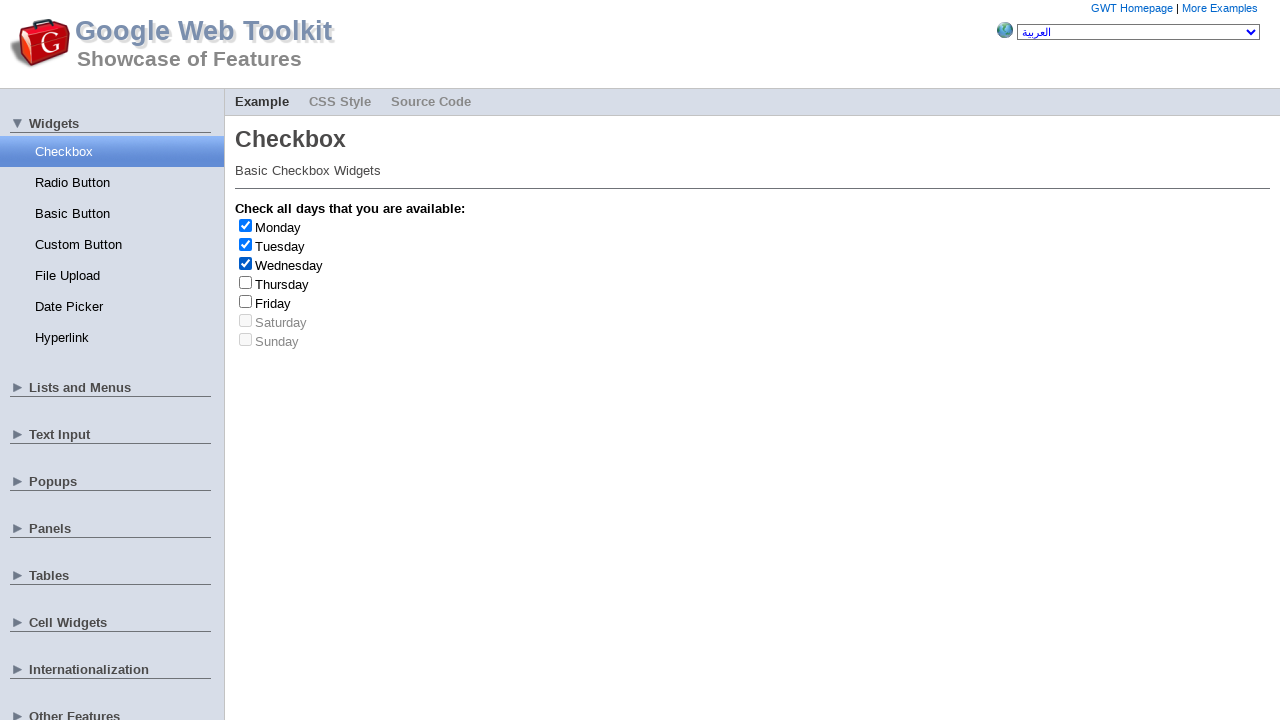

Clicked checkbox 4 (visible, enabled, and unchecked) at (246, 282) on input >> nth=3
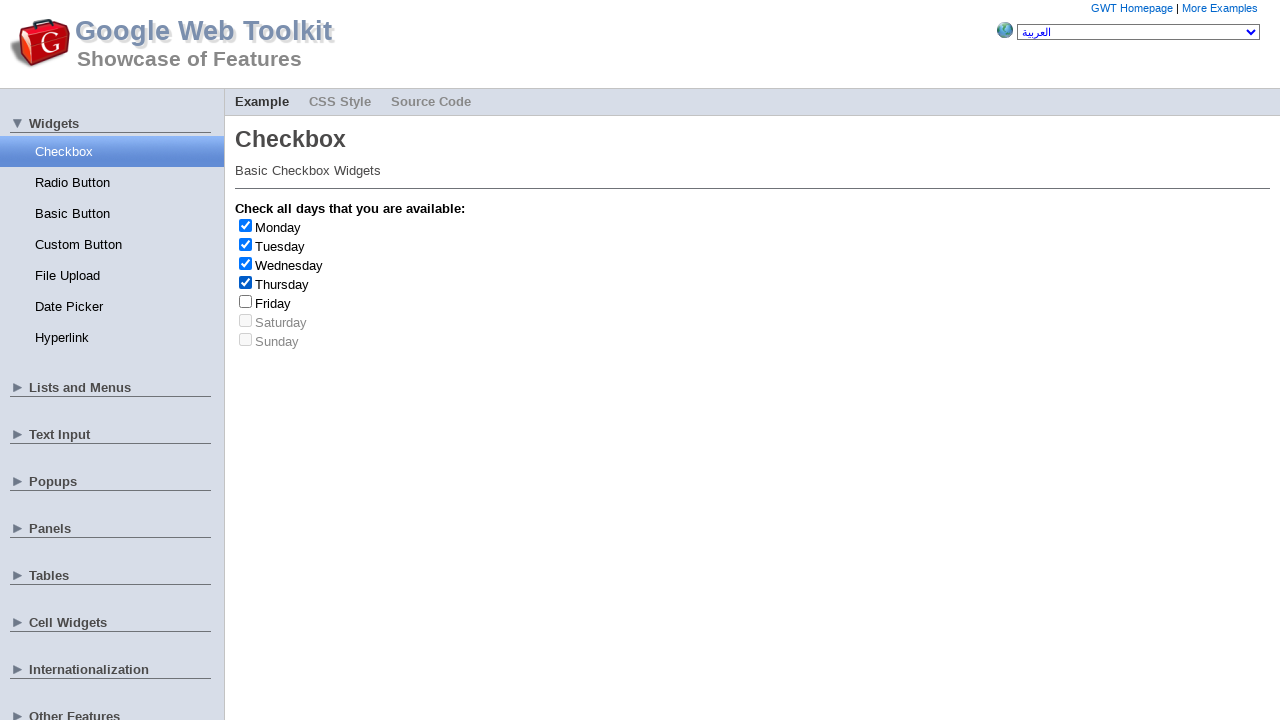

Clicked checkbox 5 (visible, enabled, and unchecked) at (246, 301) on input >> nth=4
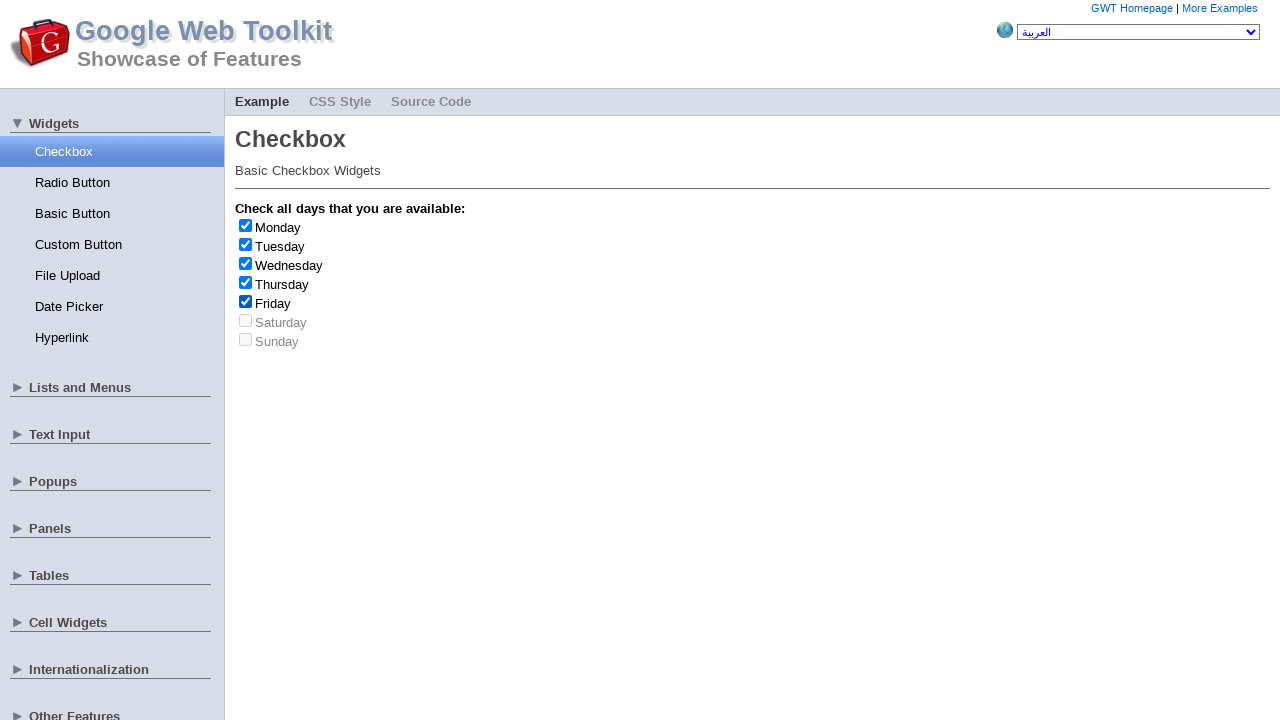

Skipped checkbox 6 (not visible, not enabled, or already checked)
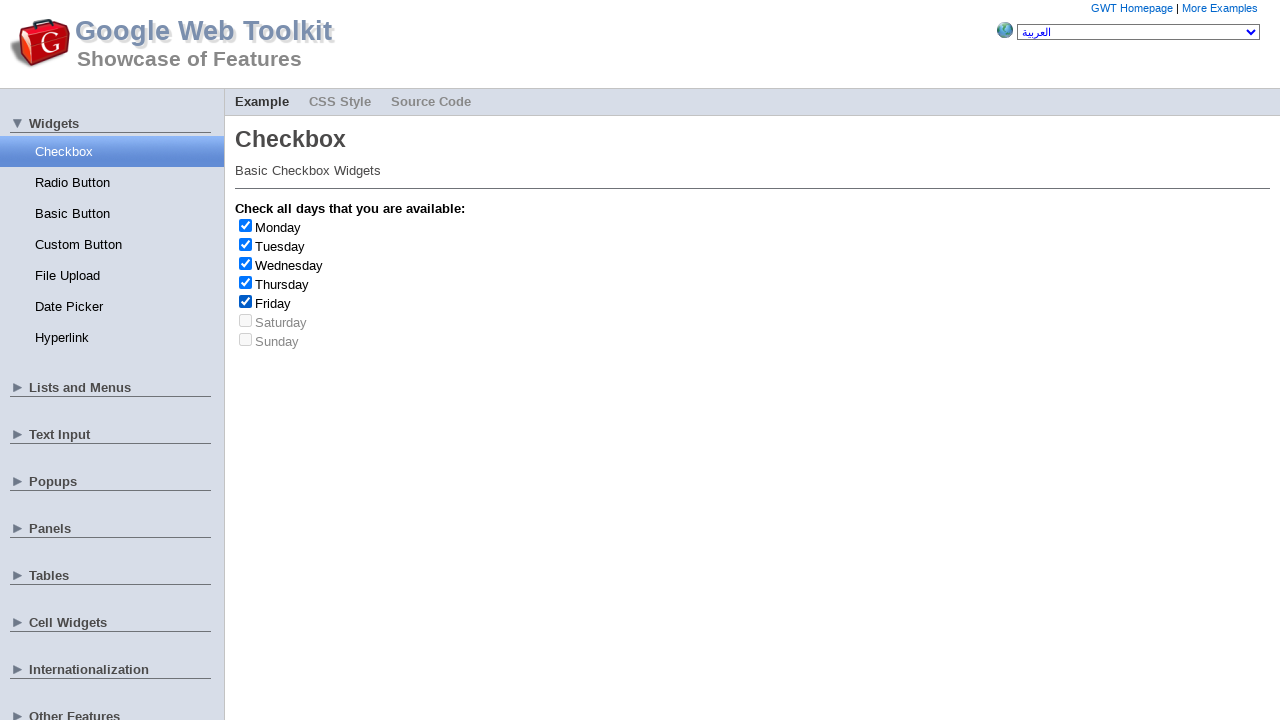

Skipped checkbox 7 (not visible, not enabled, or already checked)
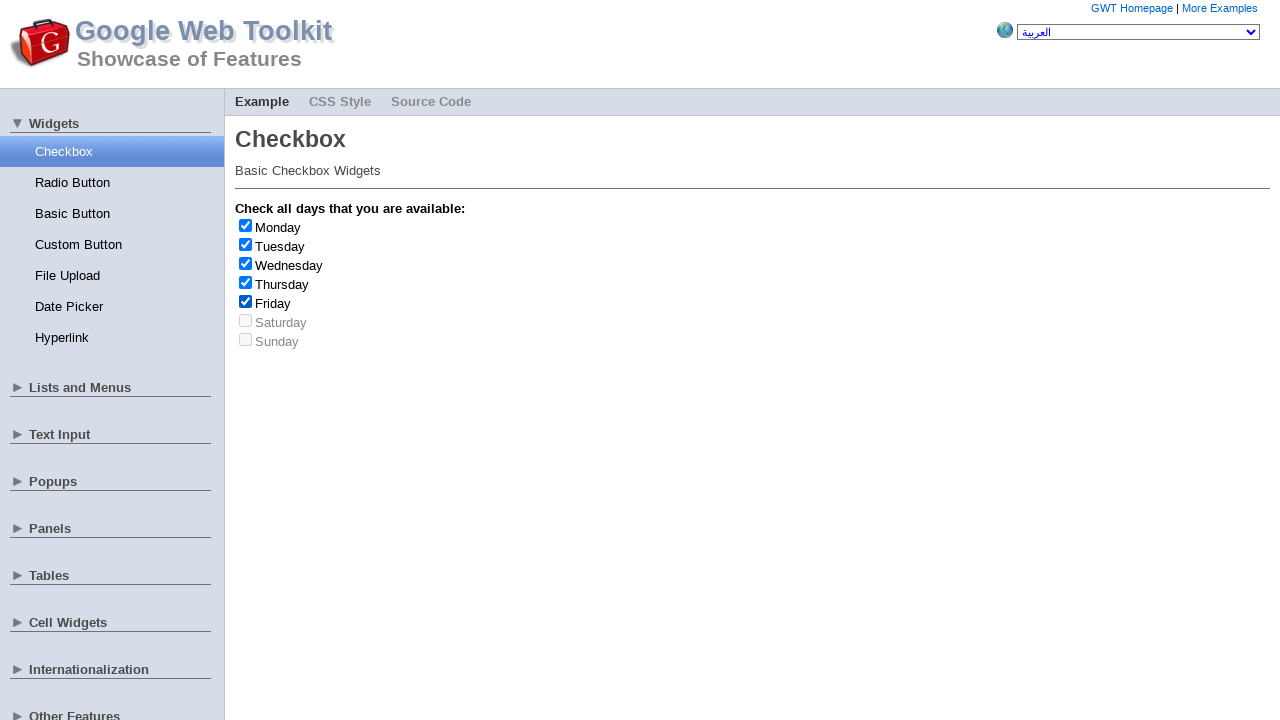

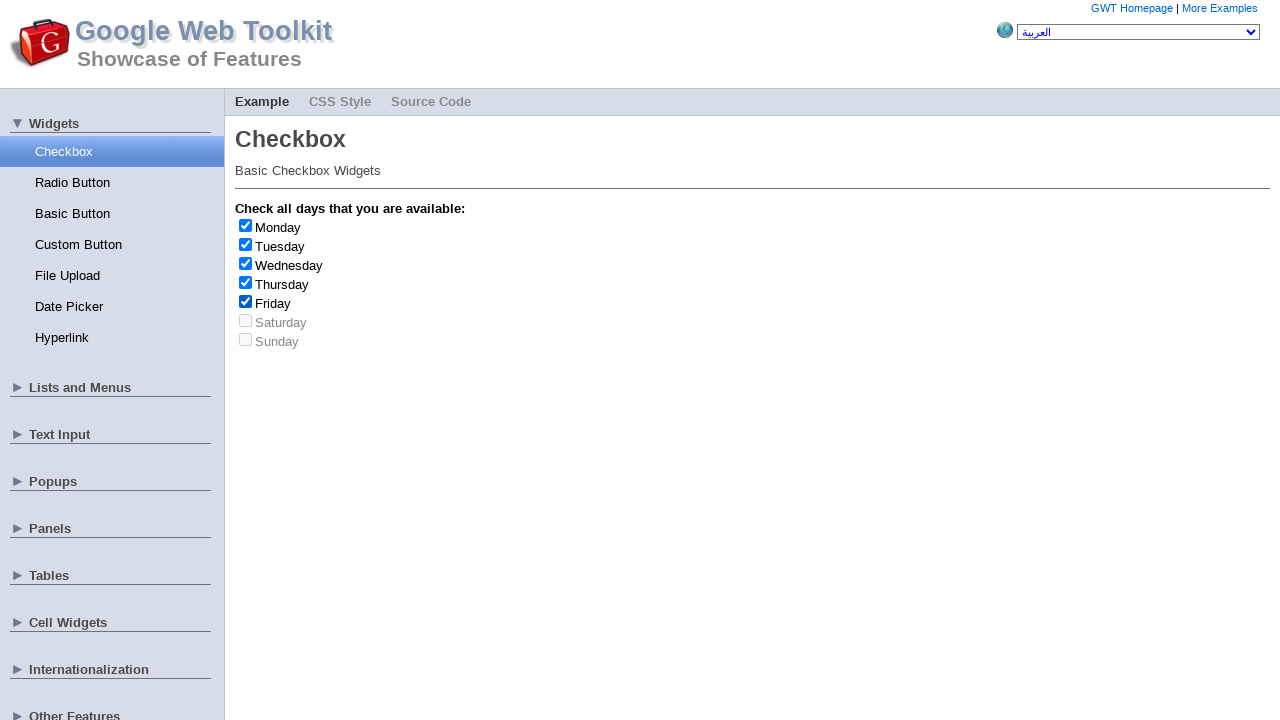